Tests window handling functionality by clicking a link that opens a new window, verifying content in both windows, and switching between them

Starting URL: https://the-internet.herokuapp.com/windows

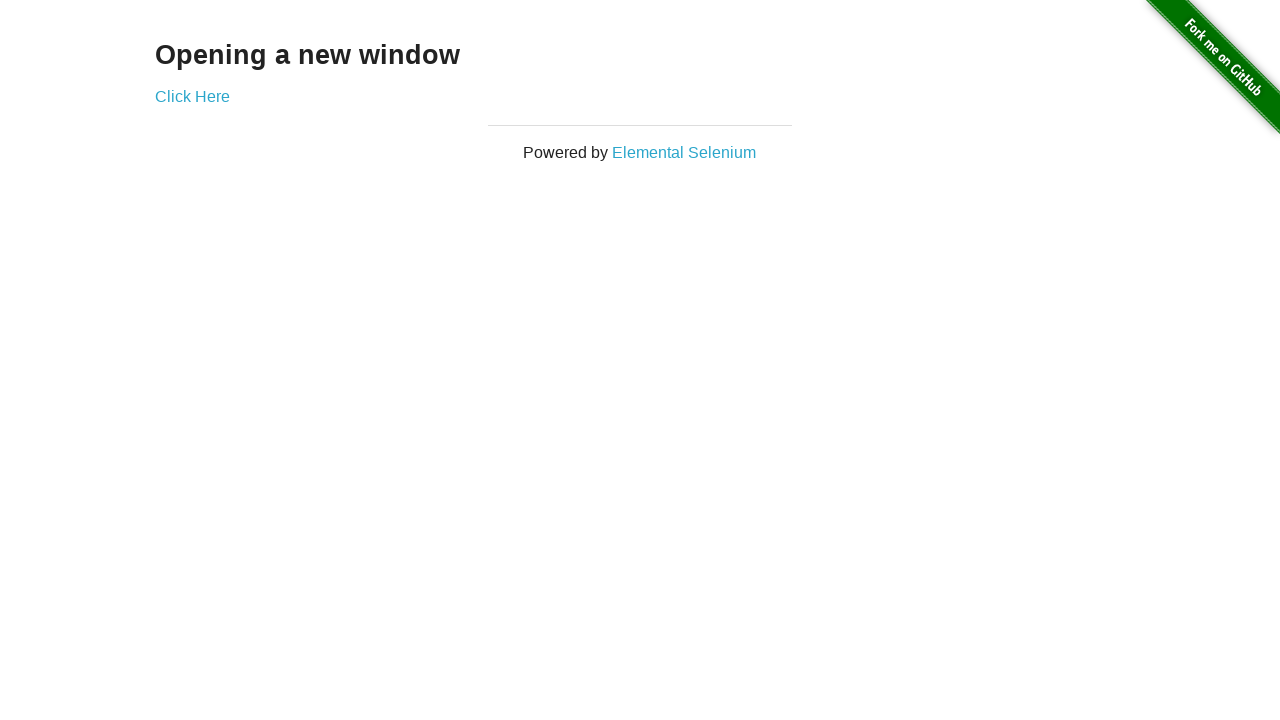

Verified 'Opening a new window' text is visible on page
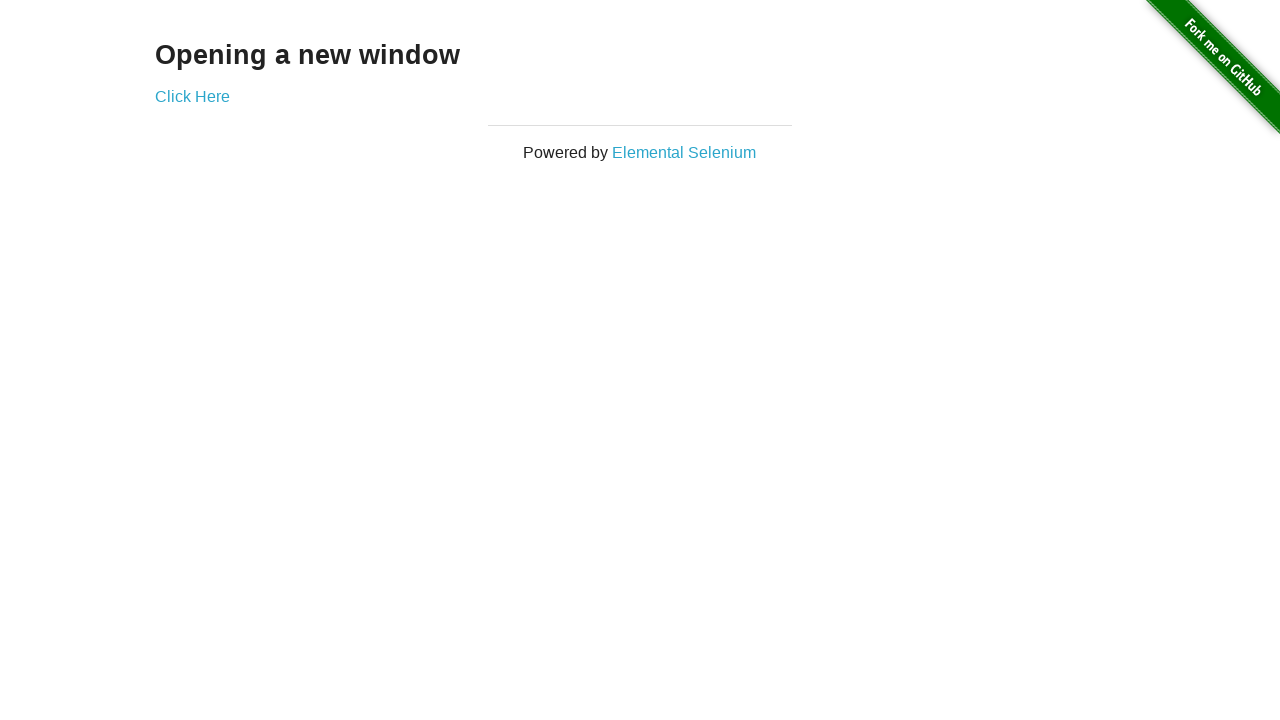

Verified page title is 'The Internet'
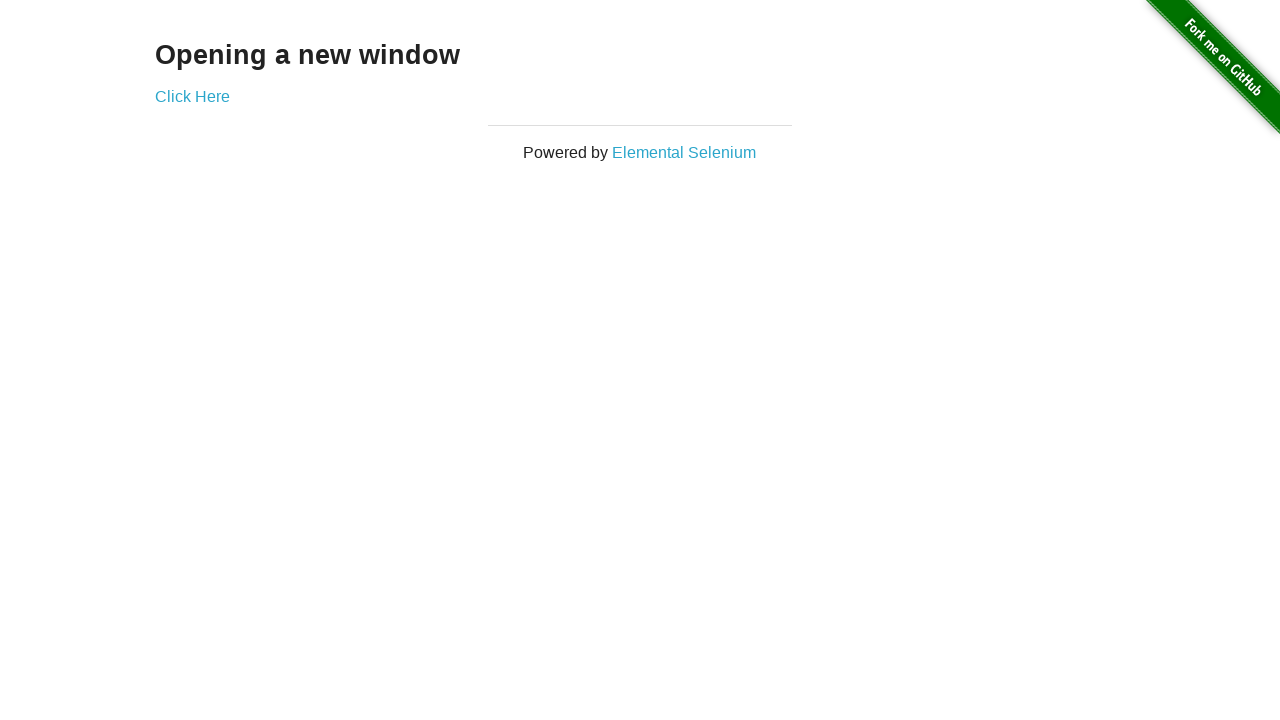

Clicked 'Click Here' button and new window opened at (192, 96) on xpath=//*[text()='Click Here']
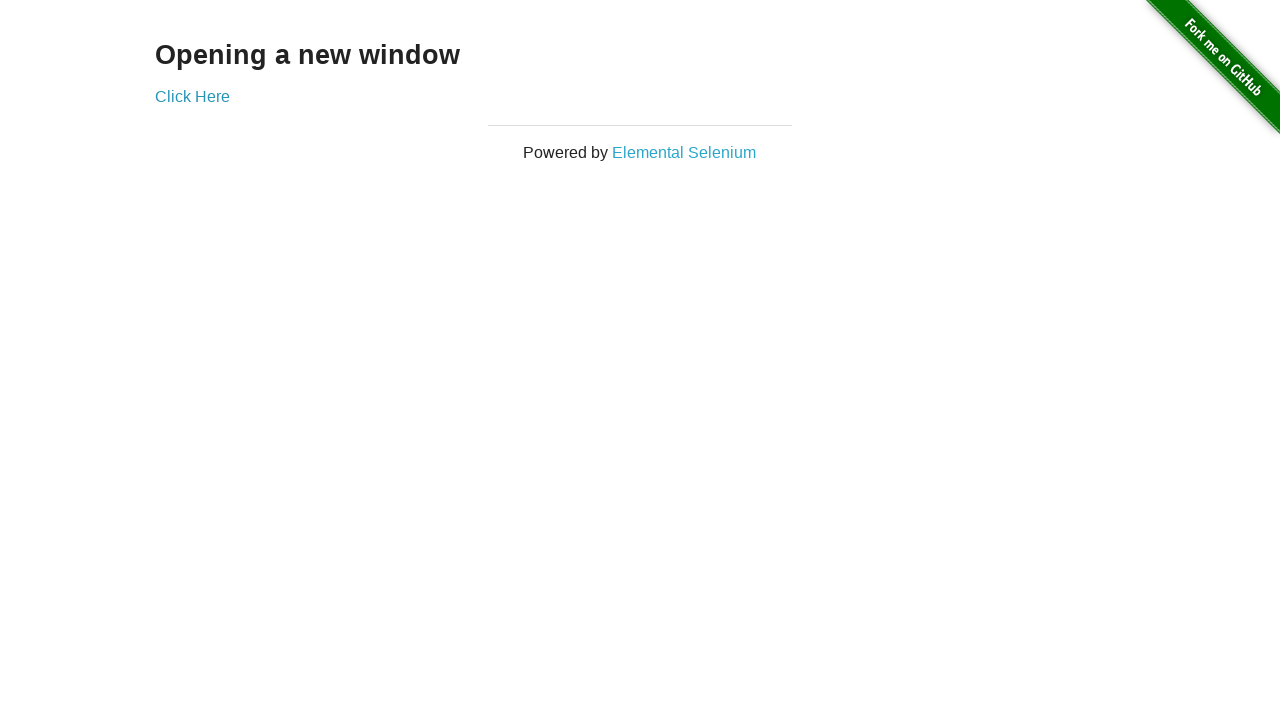

Verified new window title is 'New Window'
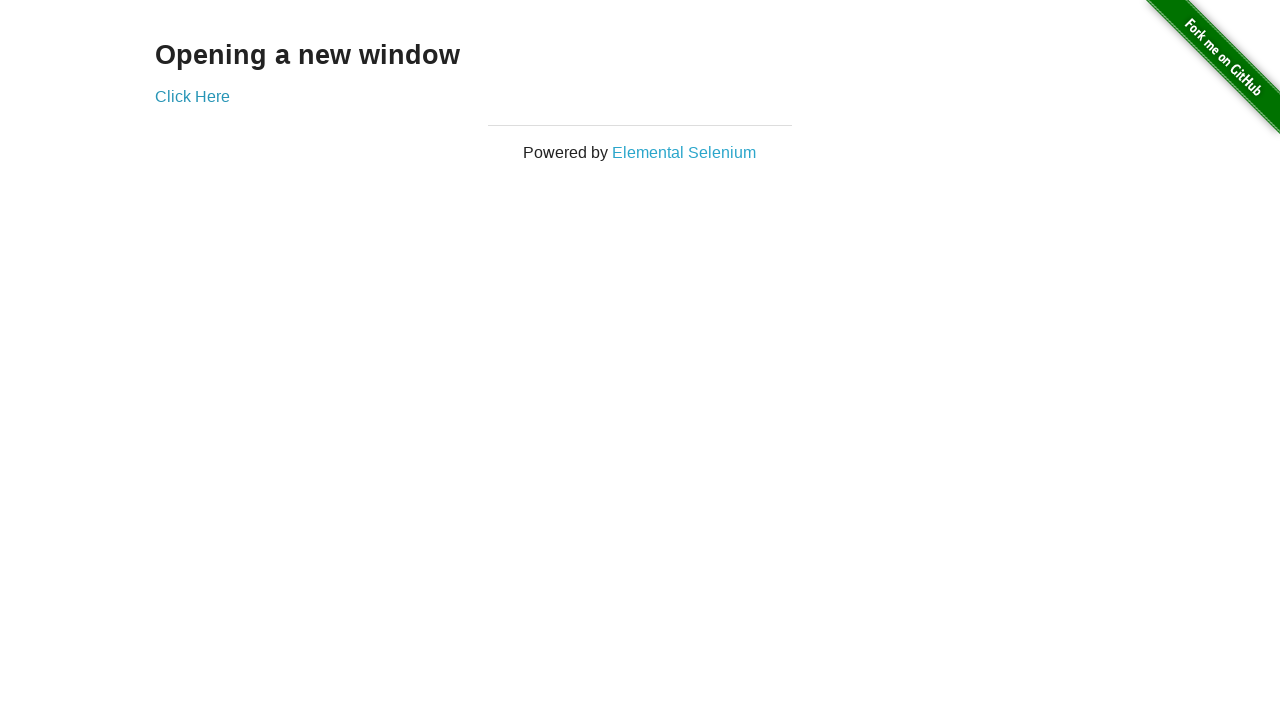

Verified 'New Window' text is visible in the new window
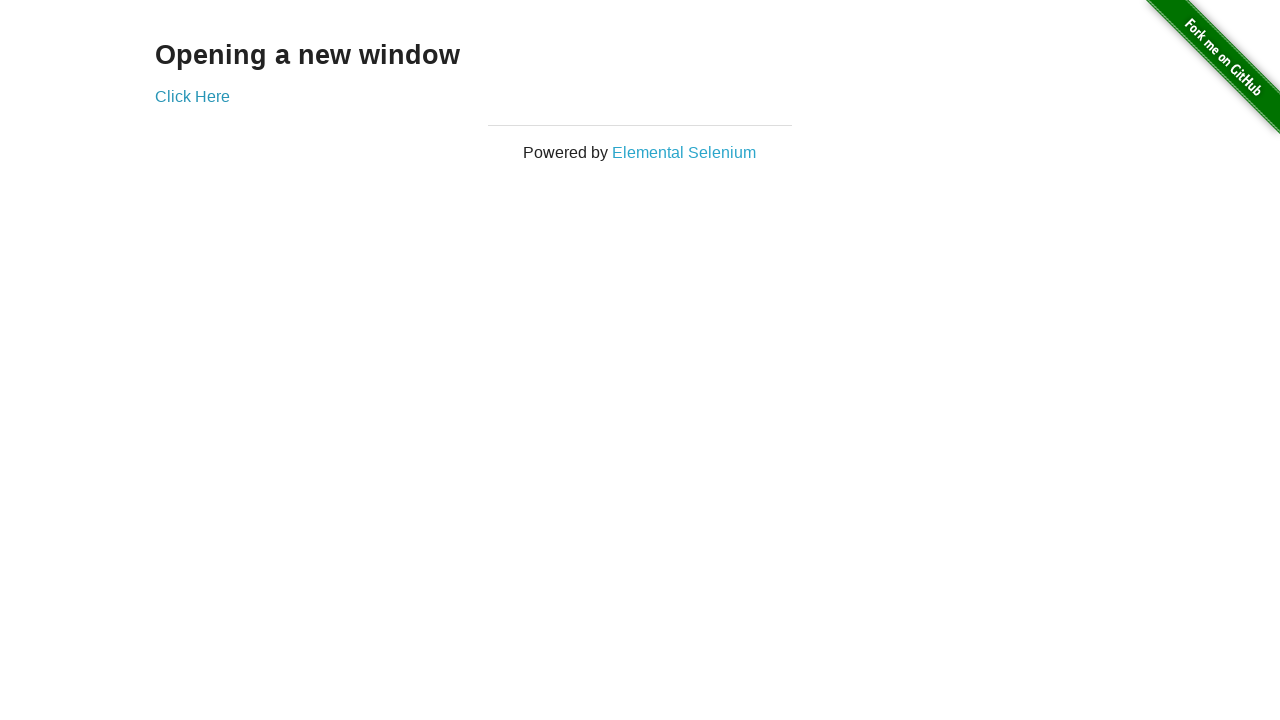

Switched back to original window and verified title is still 'The Internet'
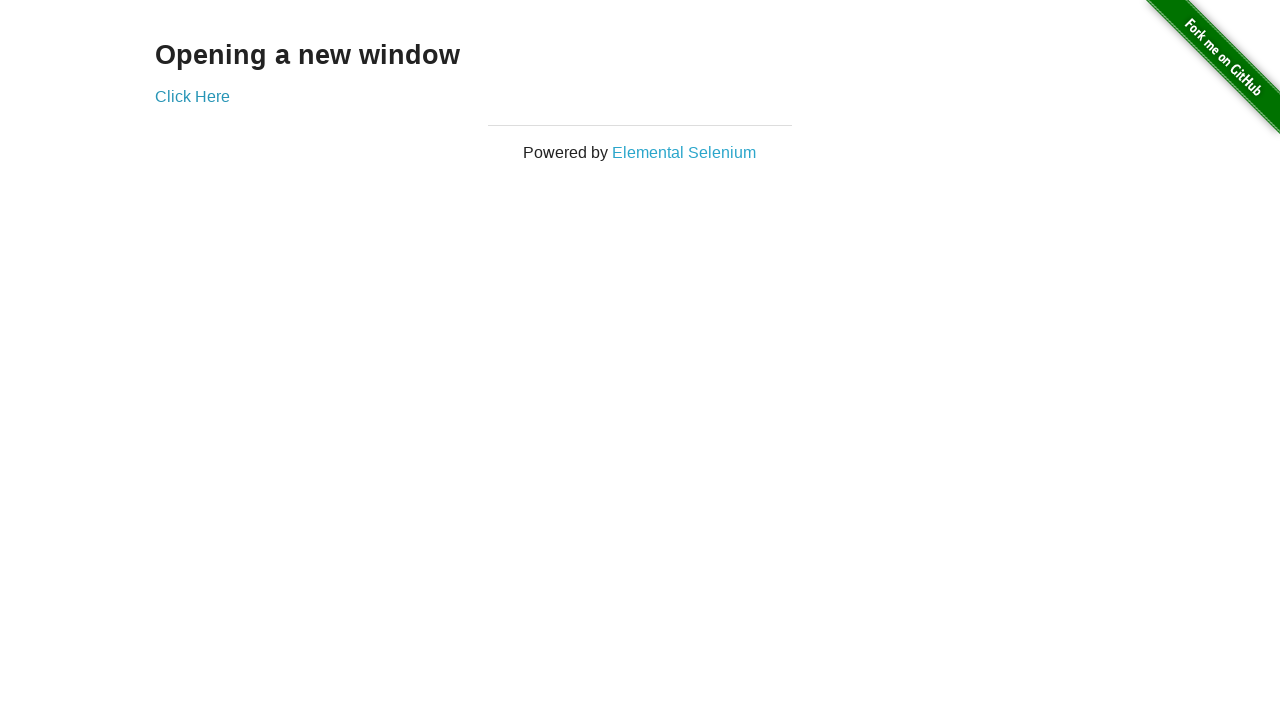

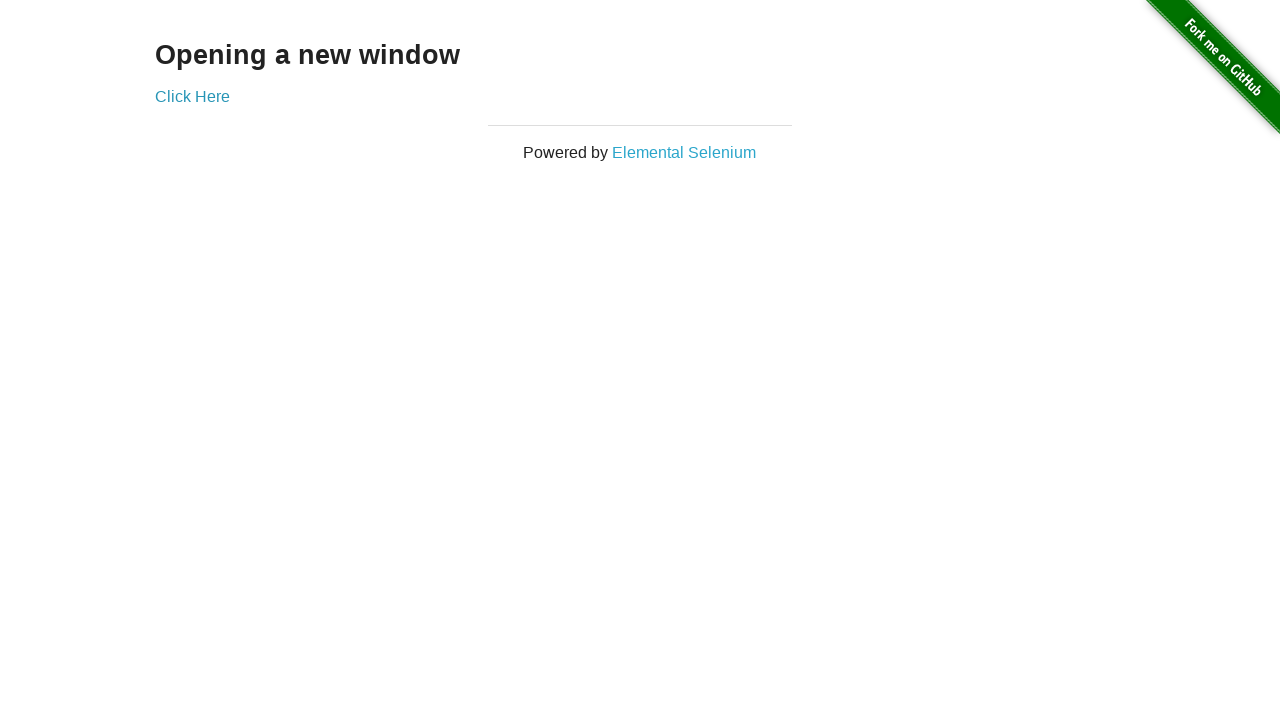